Navigates to Selenium.dev website, right-clicks on the "Getting Started" heading, and scrolls down the page multiple times

Starting URL: https://www.selenium.dev/

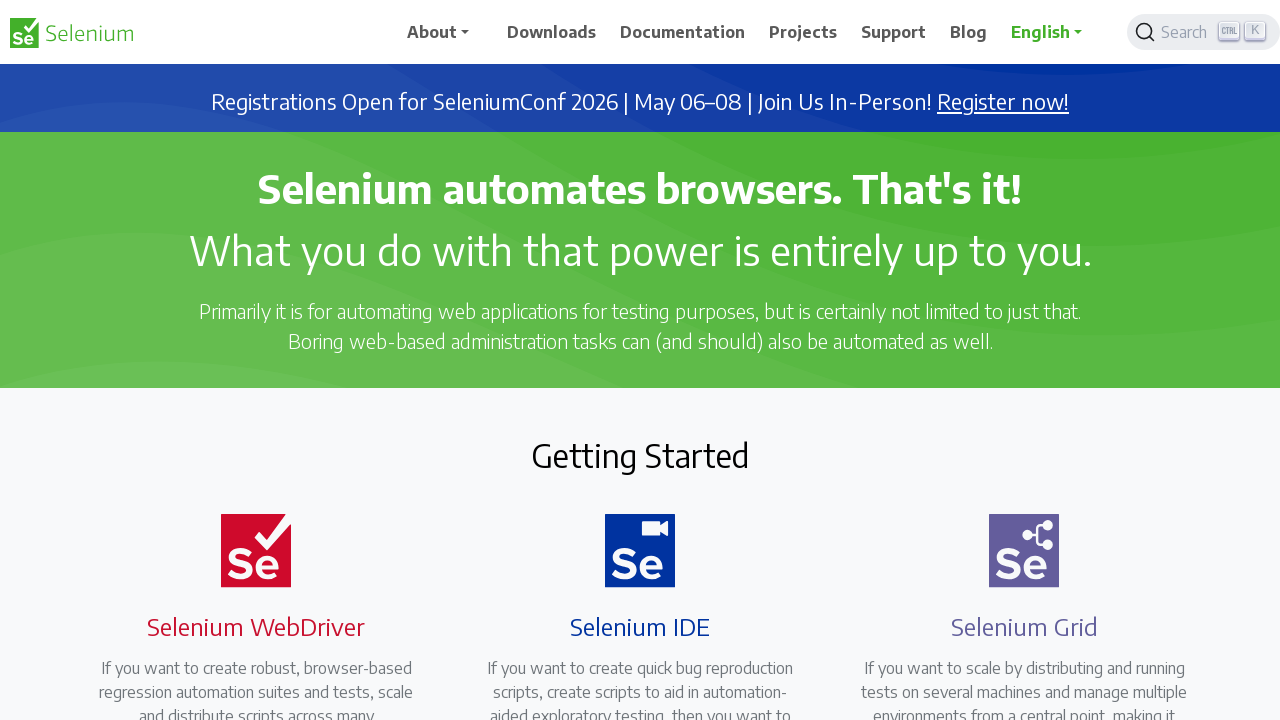

Located 'Getting Started' heading element
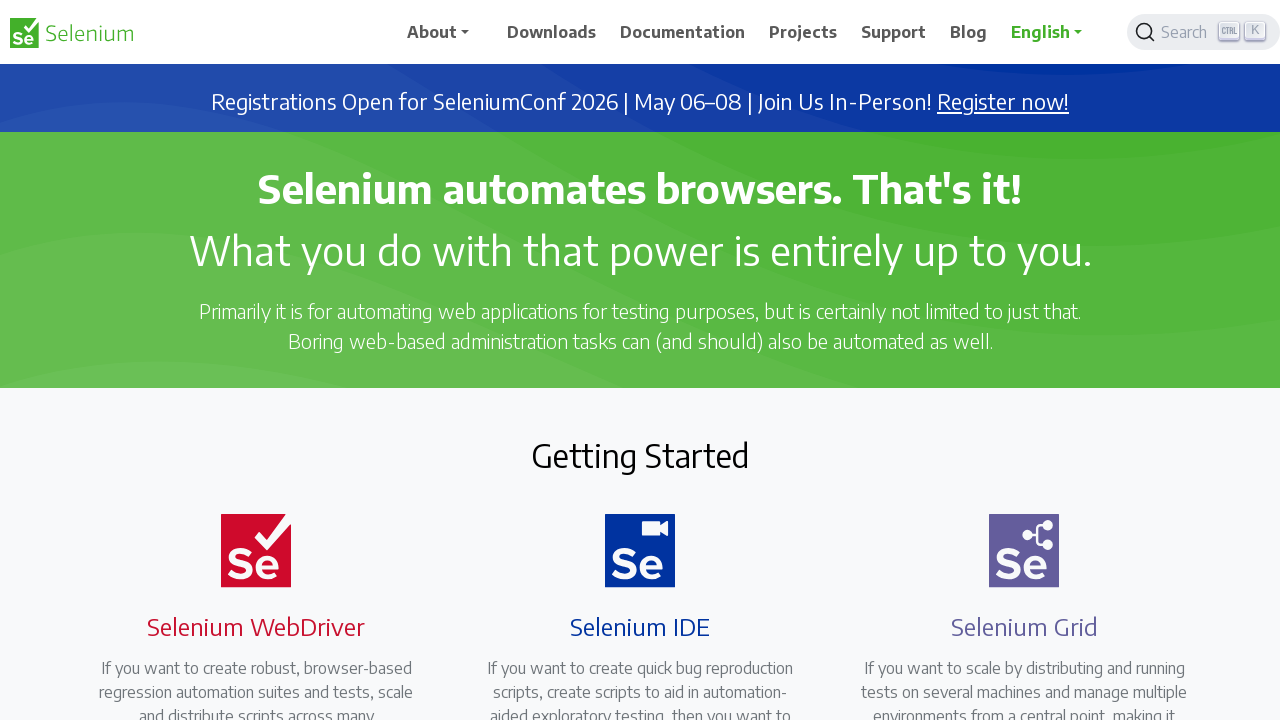

Right-clicked on 'Getting Started' heading at (640, 455) on h2:text('Getting Started')
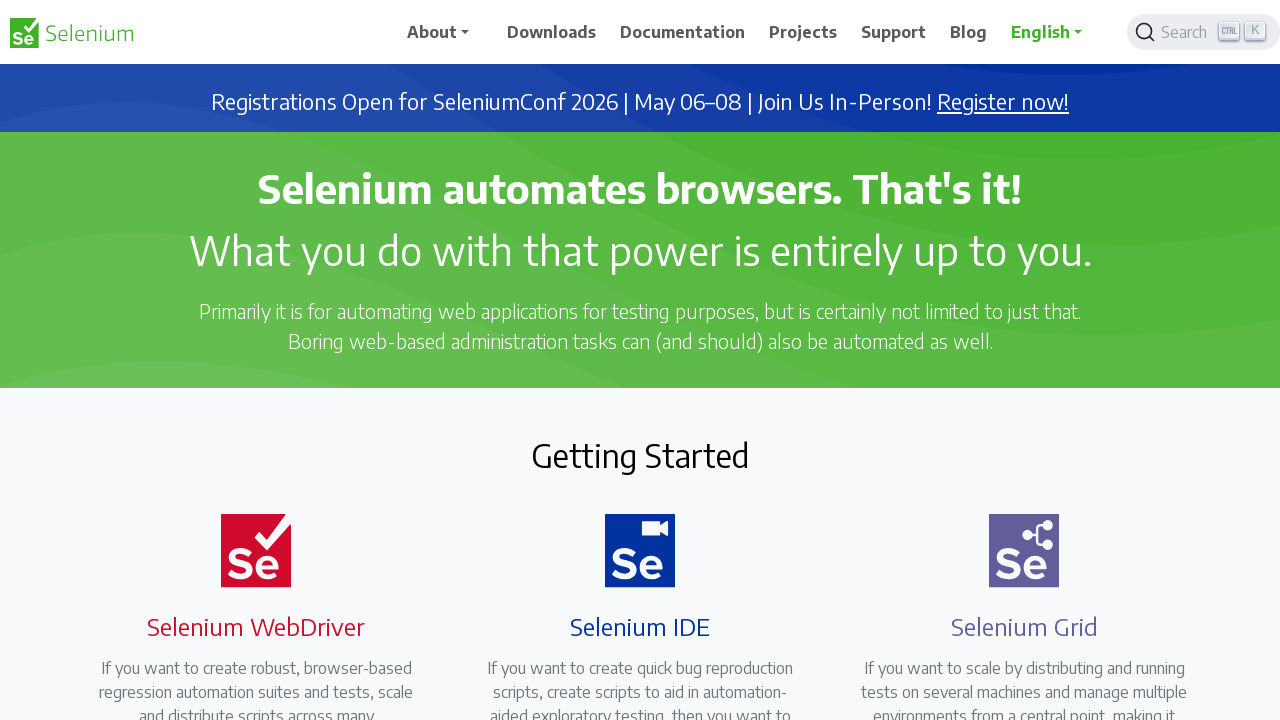

Pressed PageDown to scroll down (scroll 1/10)
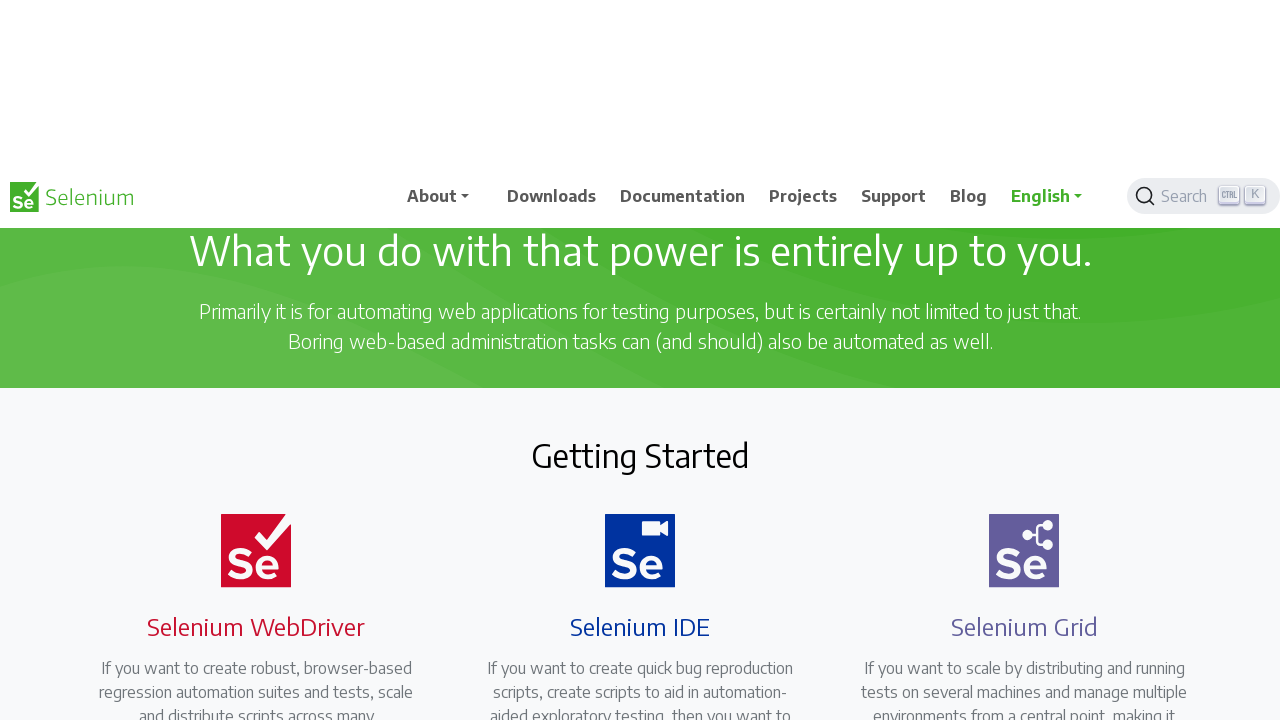

Waited 2 seconds after scroll 1/10
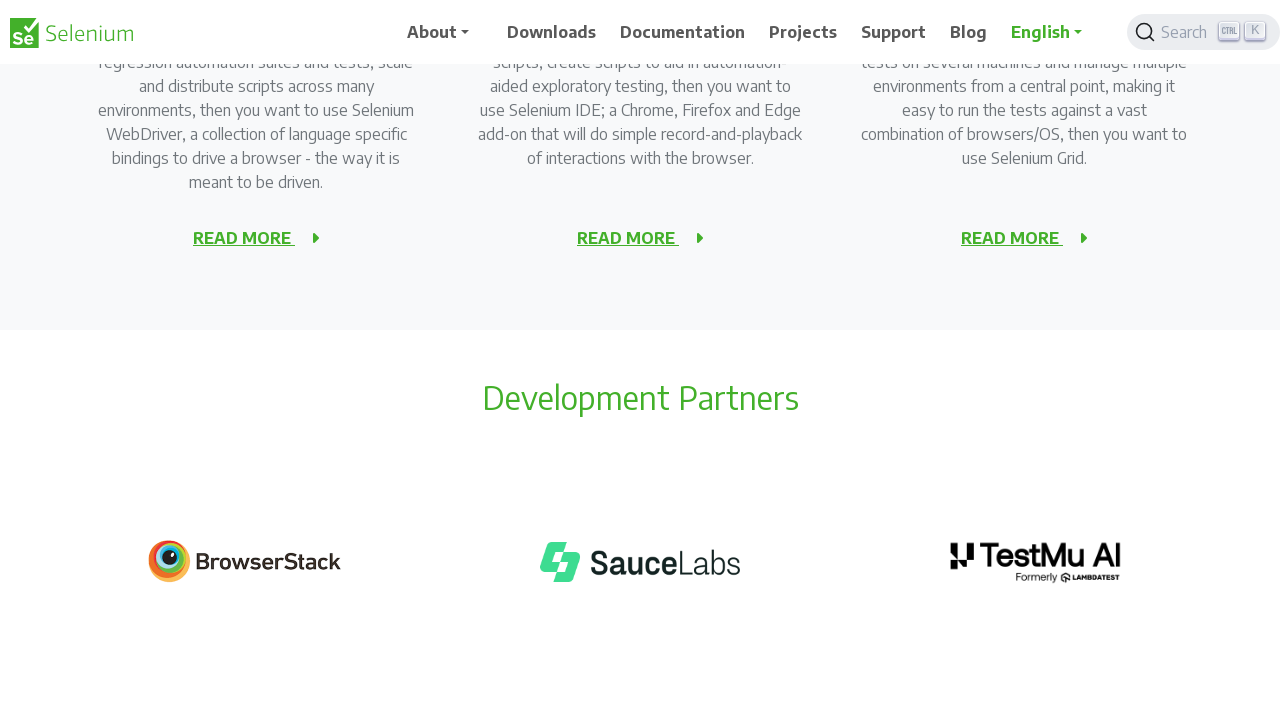

Pressed PageDown to scroll down (scroll 2/10)
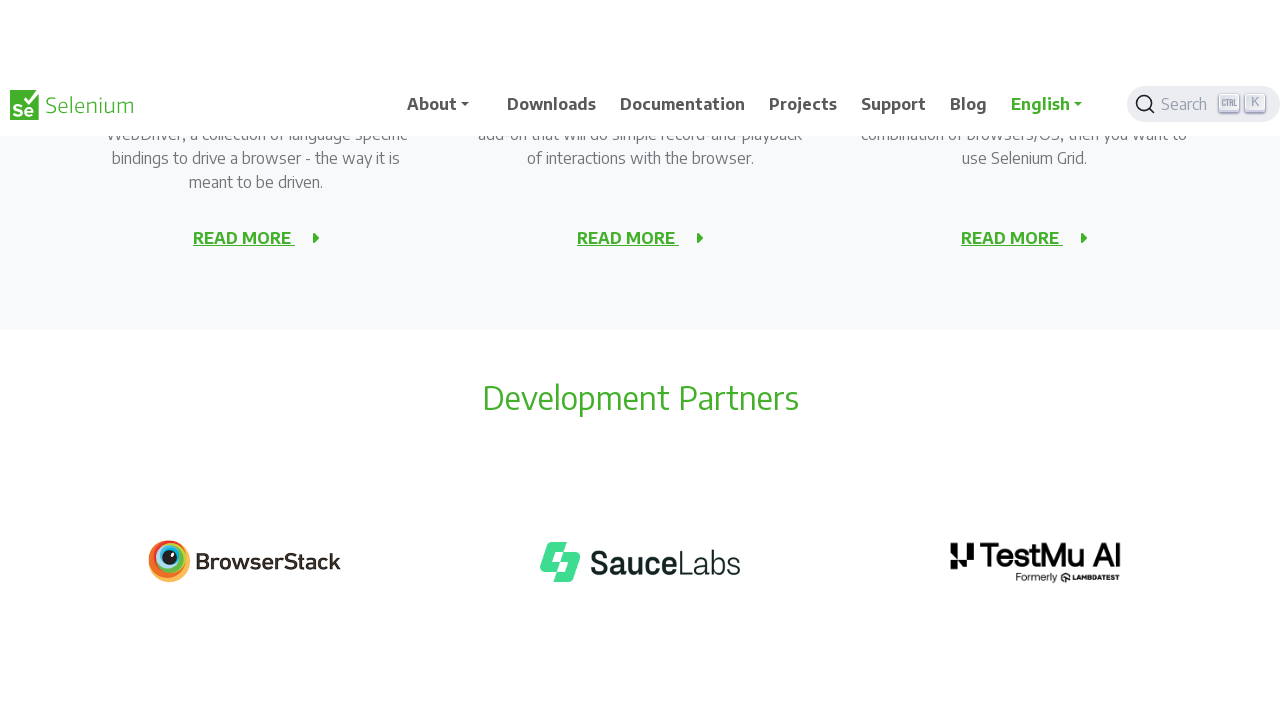

Waited 2 seconds after scroll 2/10
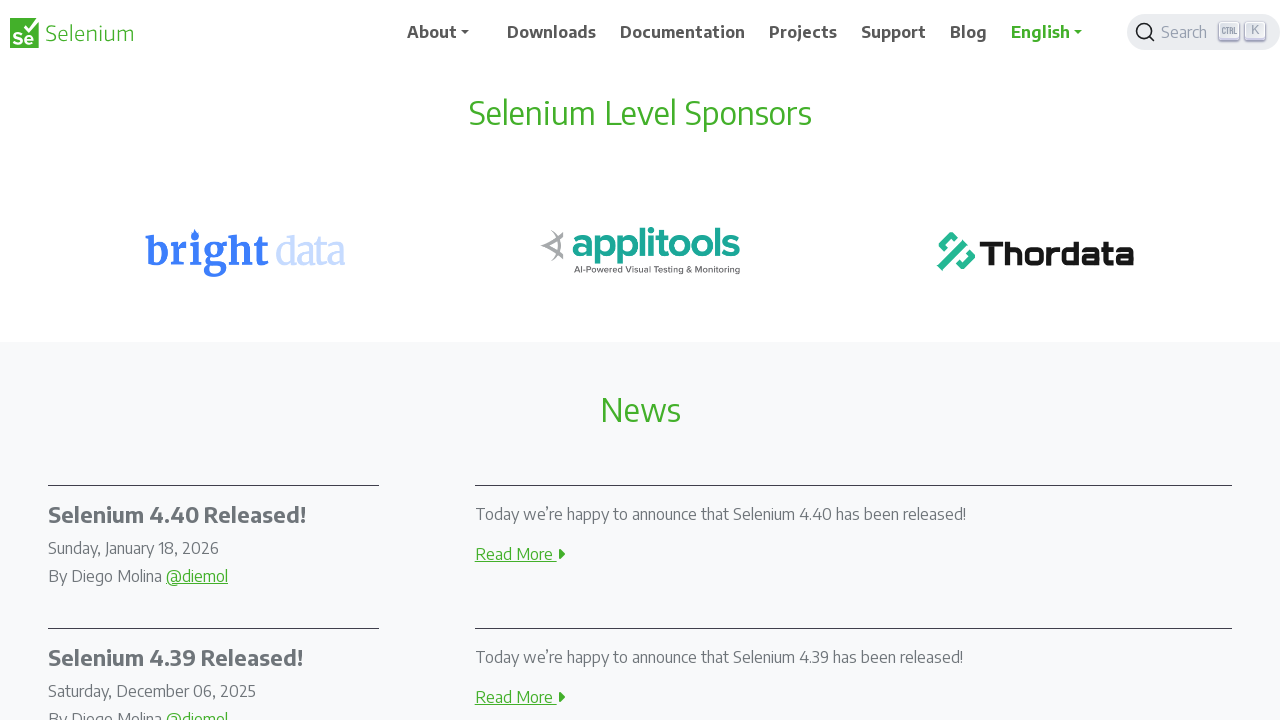

Pressed PageDown to scroll down (scroll 3/10)
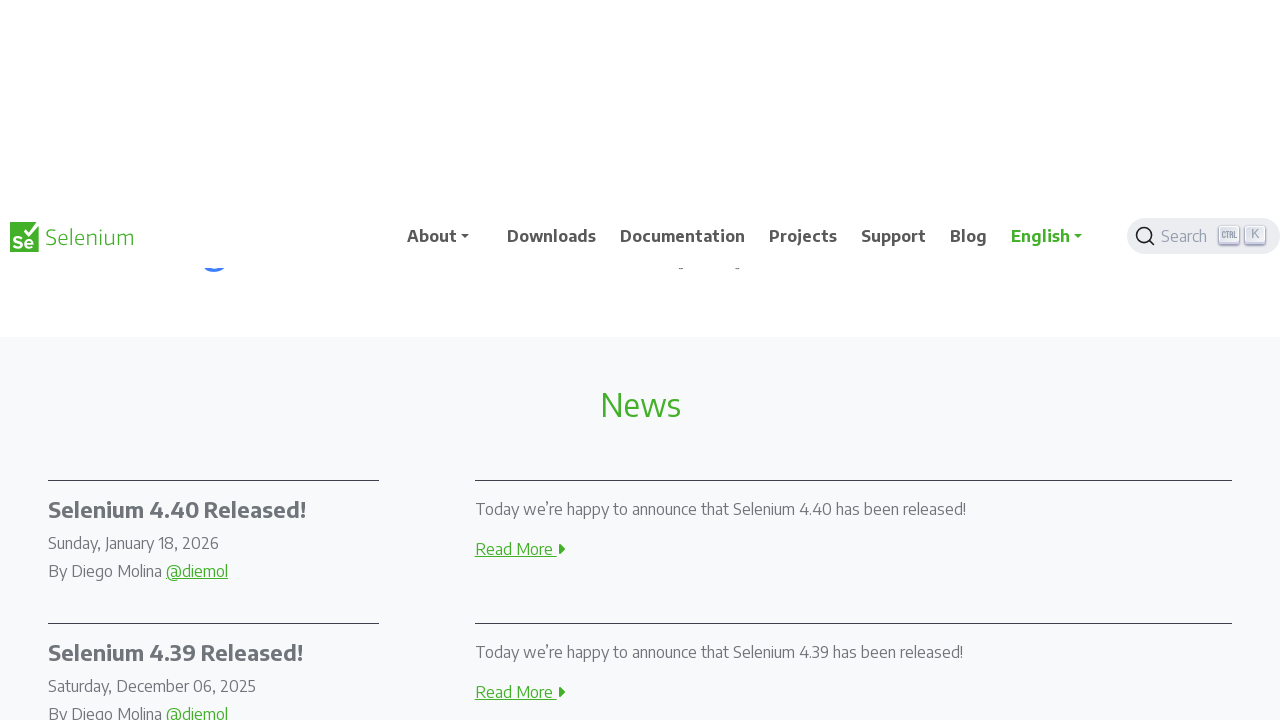

Waited 2 seconds after scroll 3/10
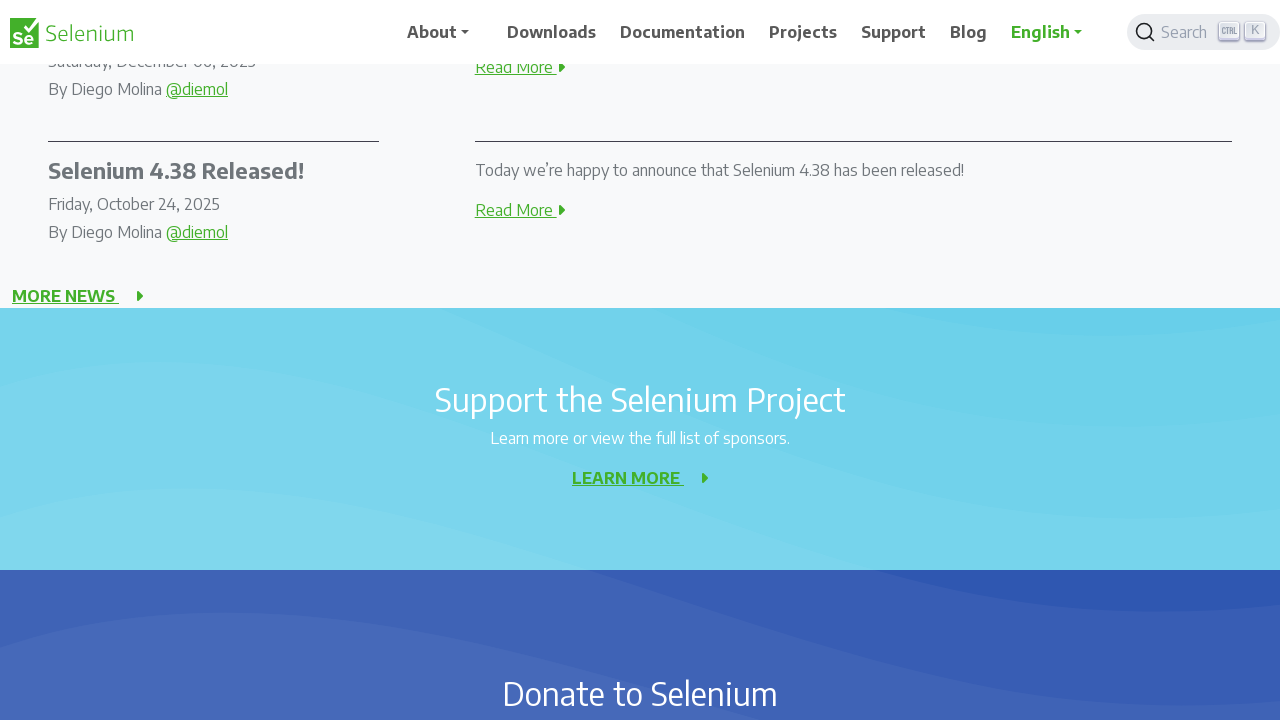

Pressed PageDown to scroll down (scroll 4/10)
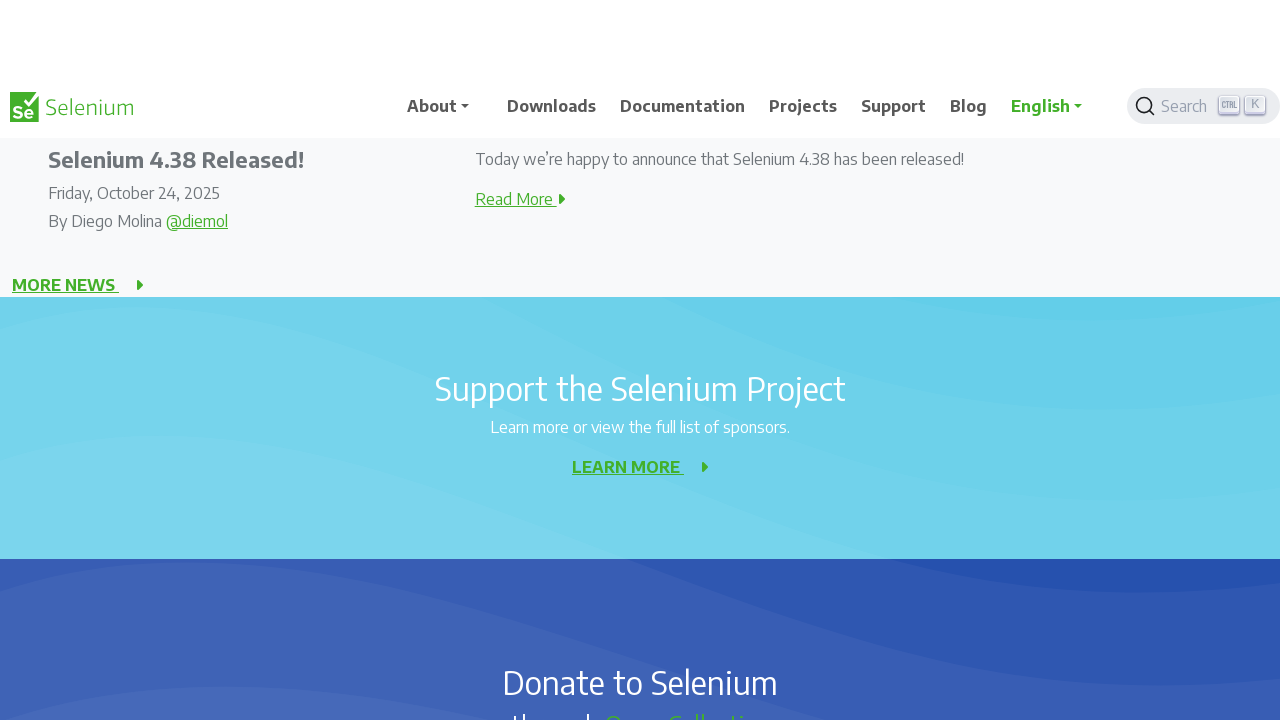

Waited 2 seconds after scroll 4/10
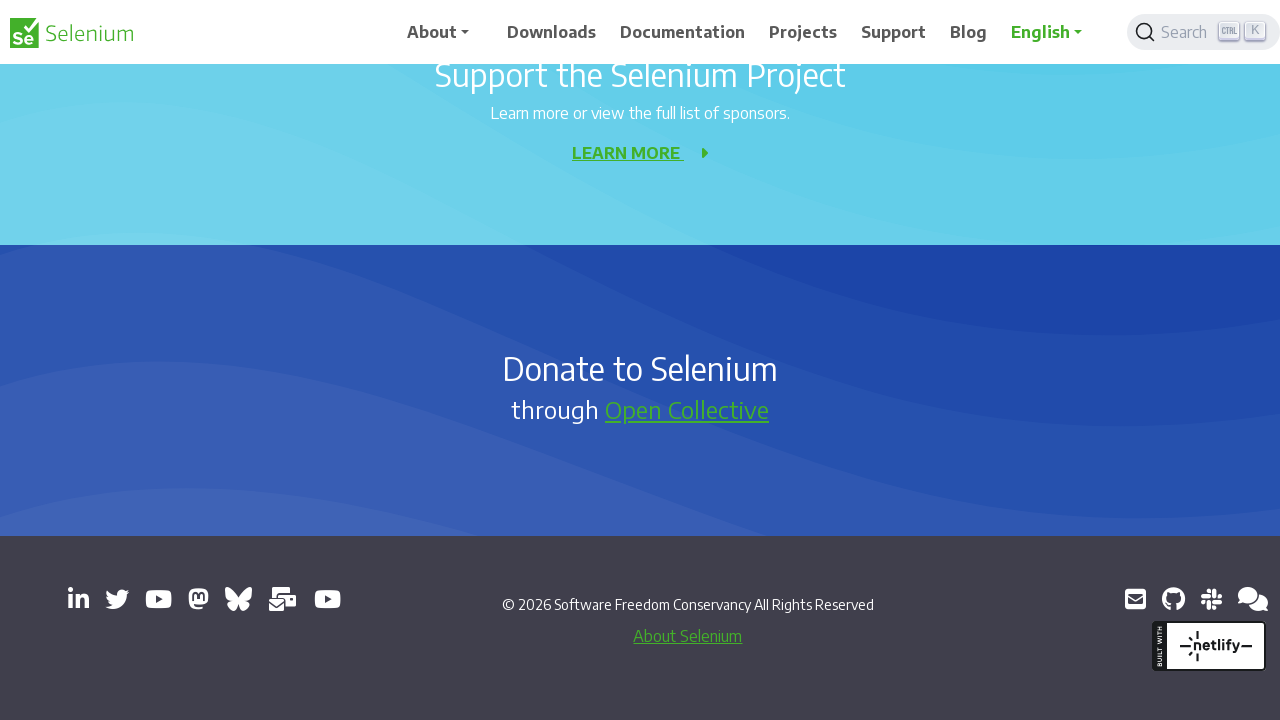

Pressed PageDown to scroll down (scroll 5/10)
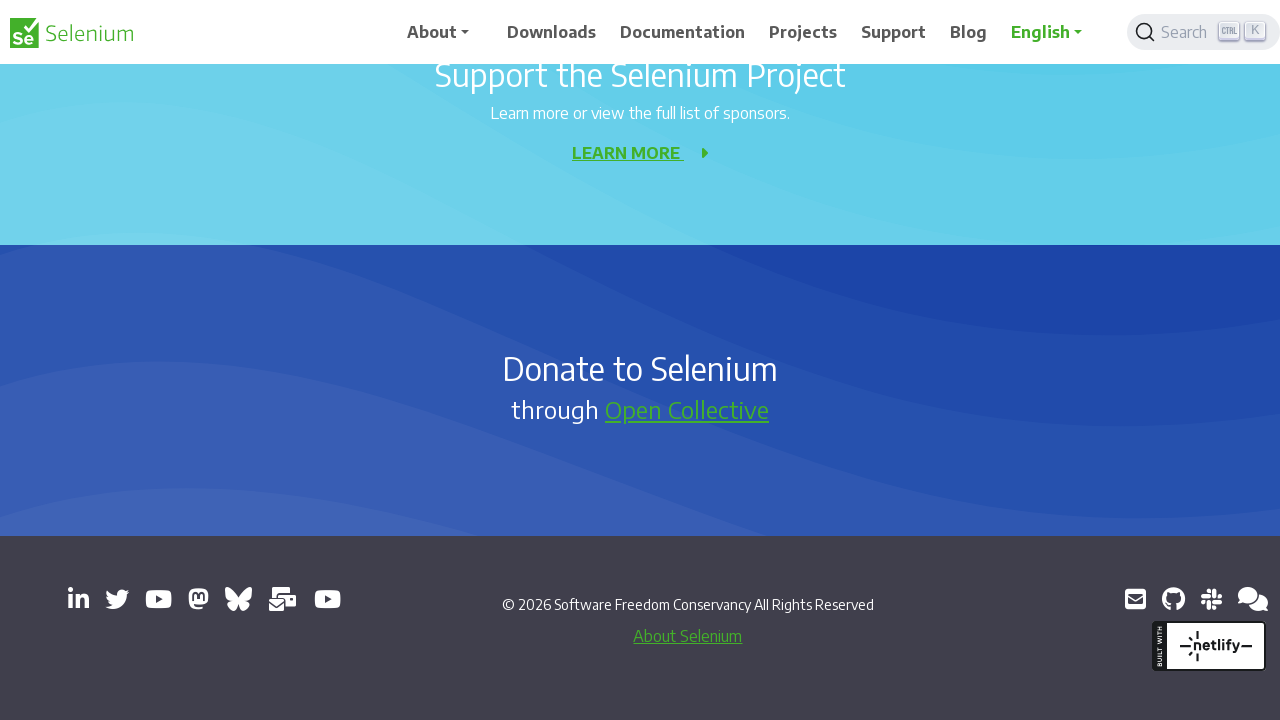

Waited 2 seconds after scroll 5/10
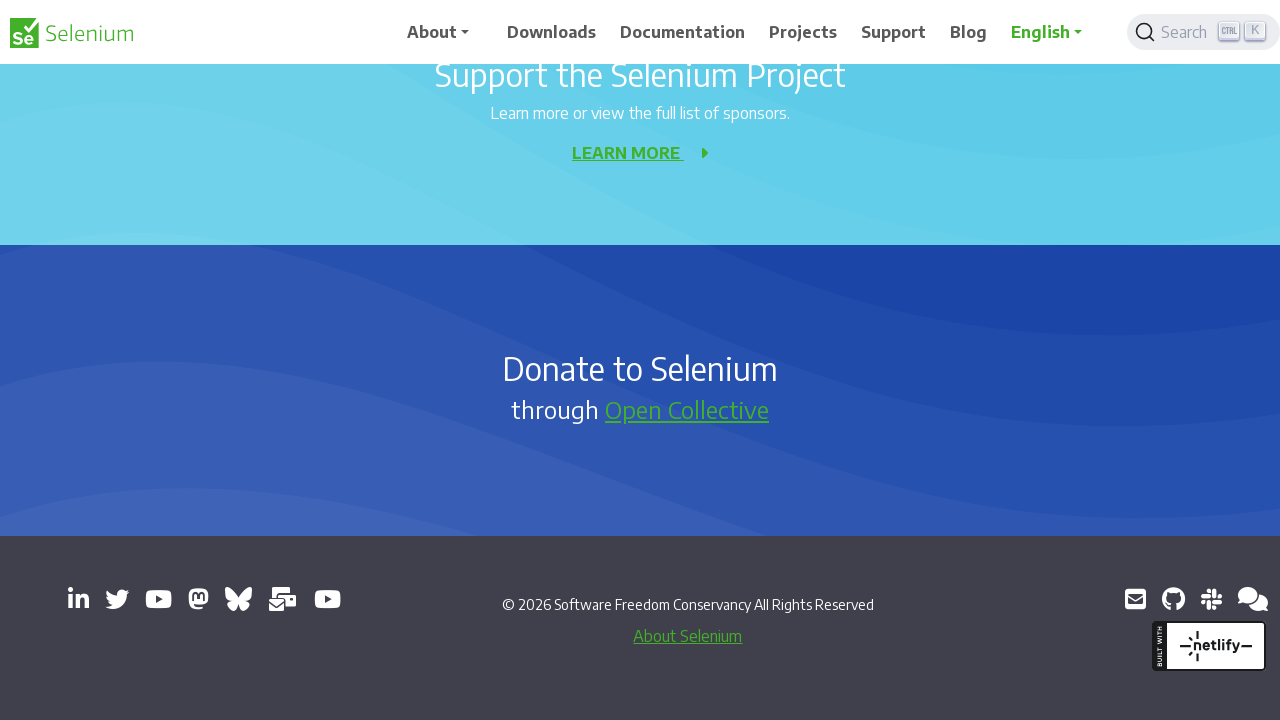

Pressed PageDown to scroll down (scroll 6/10)
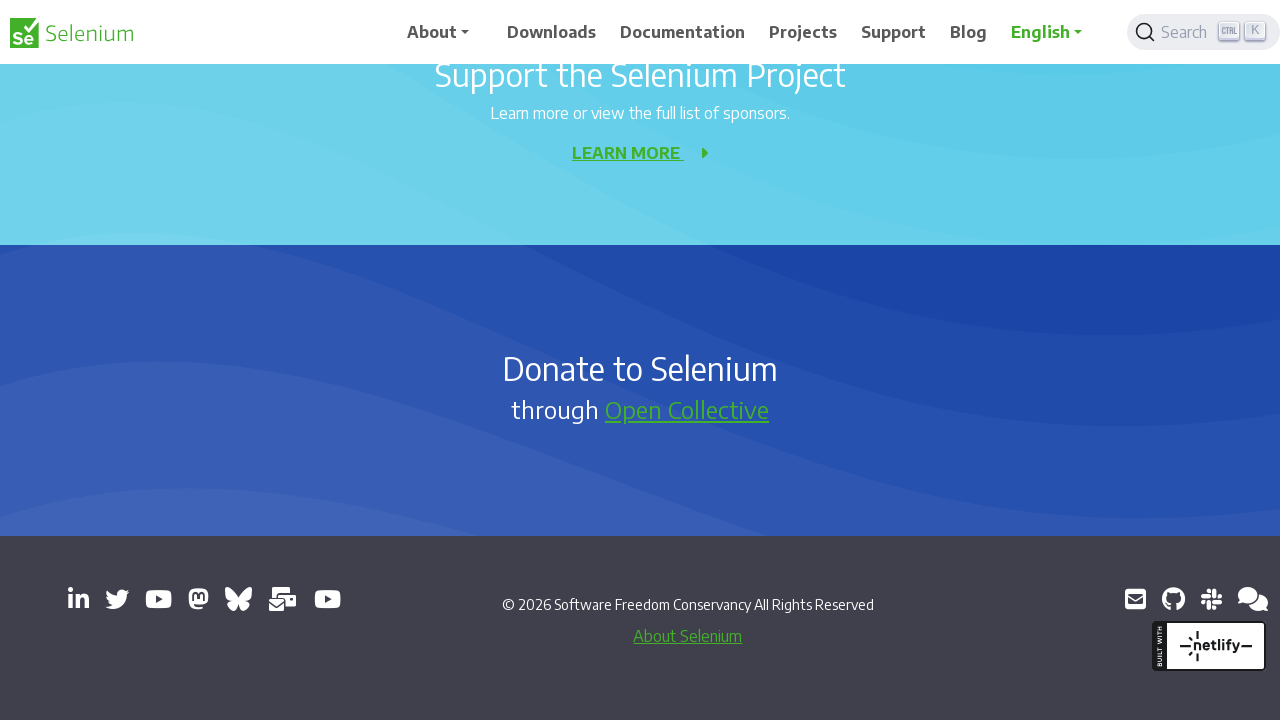

Waited 2 seconds after scroll 6/10
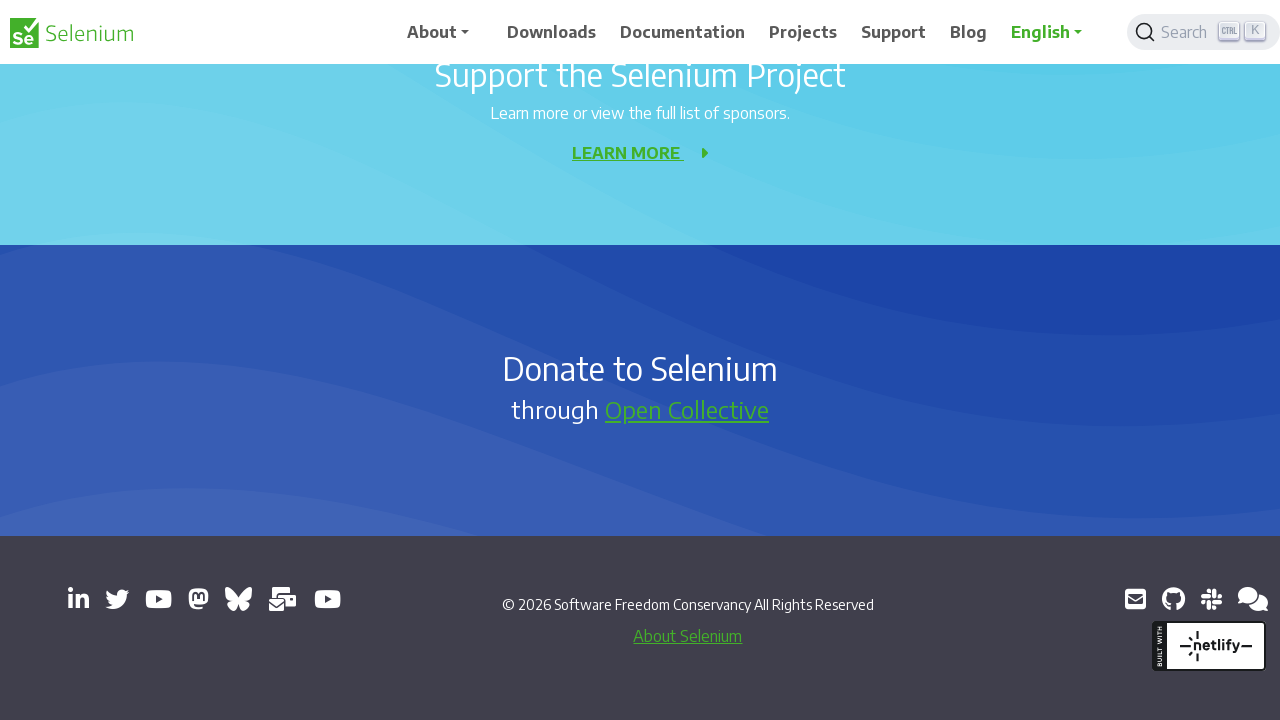

Pressed PageDown to scroll down (scroll 7/10)
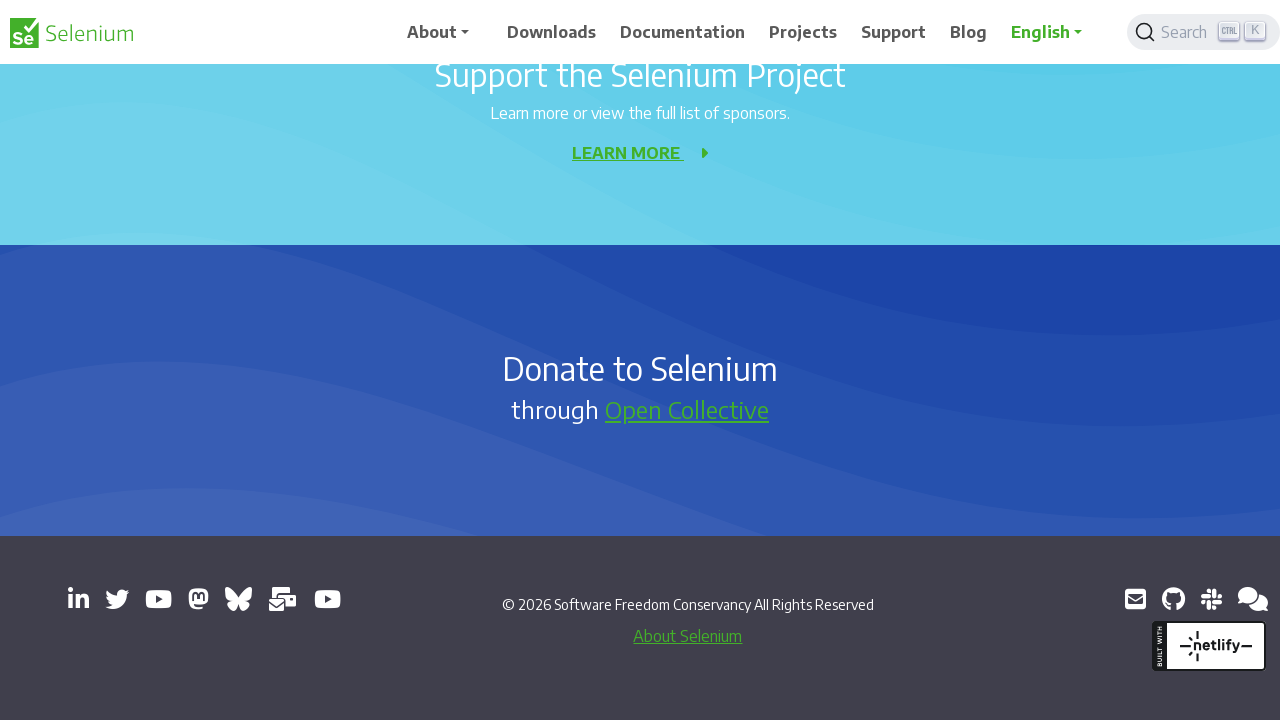

Waited 2 seconds after scroll 7/10
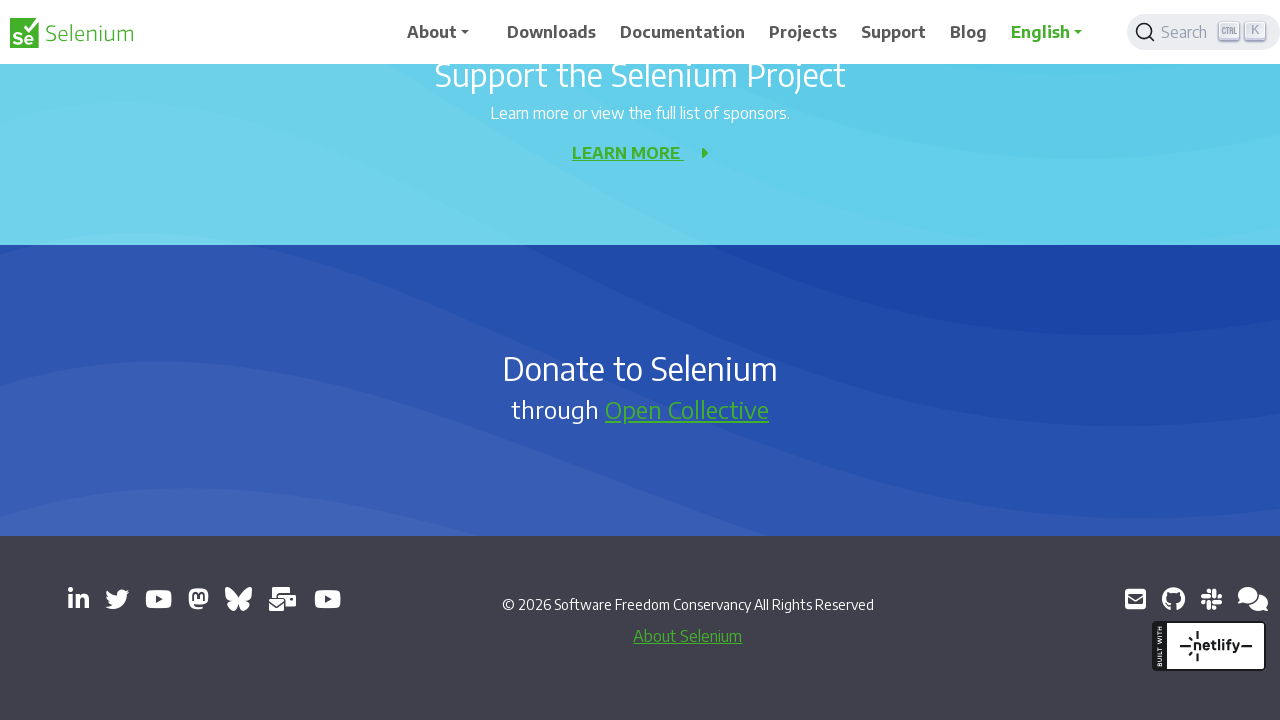

Pressed PageDown to scroll down (scroll 8/10)
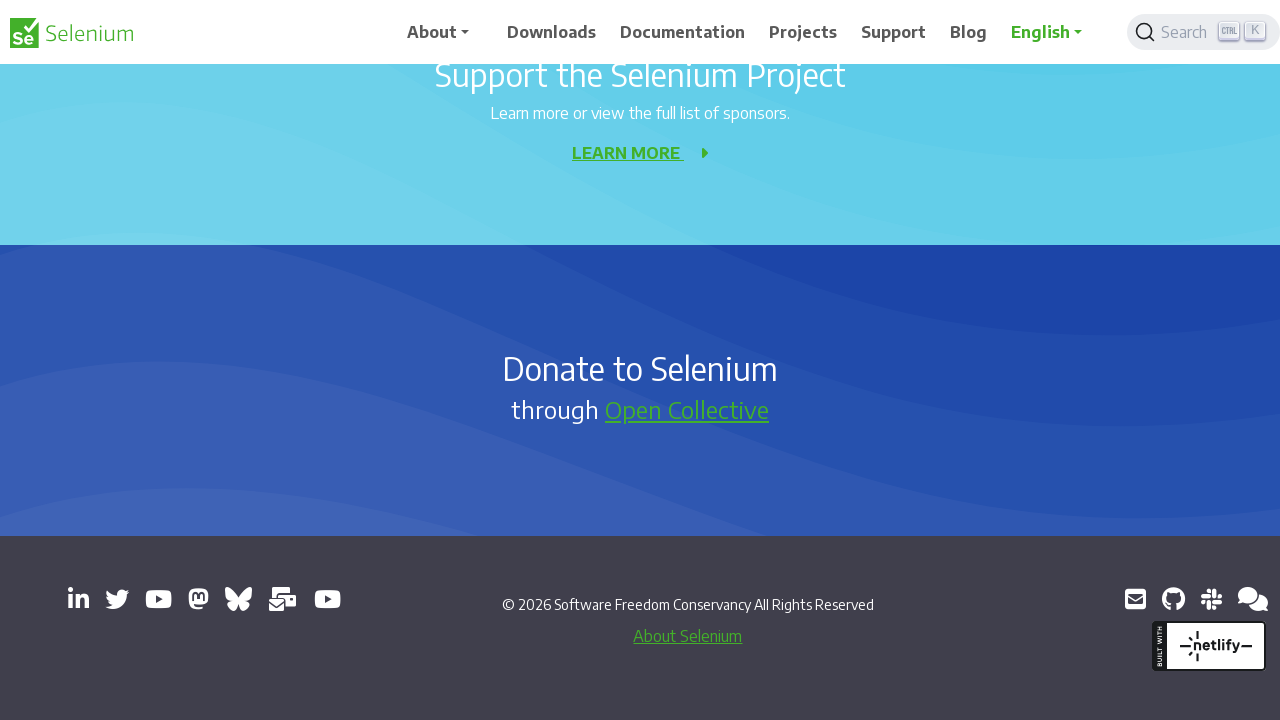

Waited 2 seconds after scroll 8/10
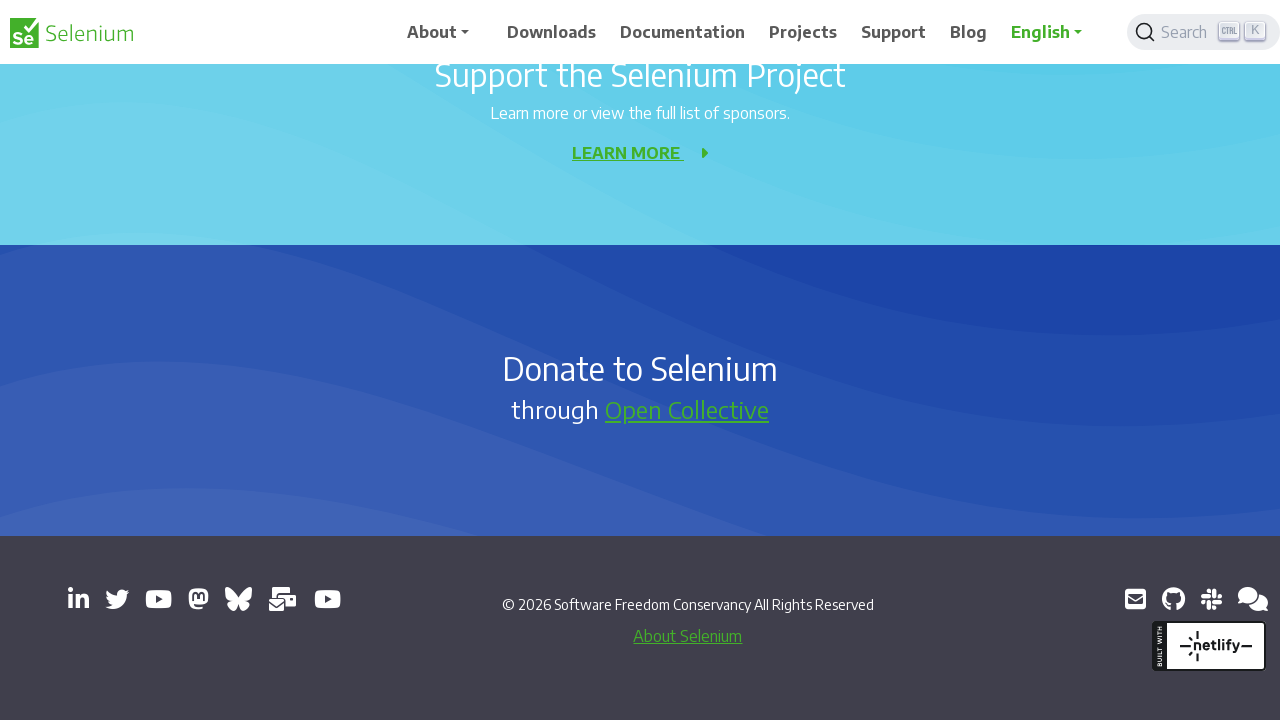

Pressed PageDown to scroll down (scroll 9/10)
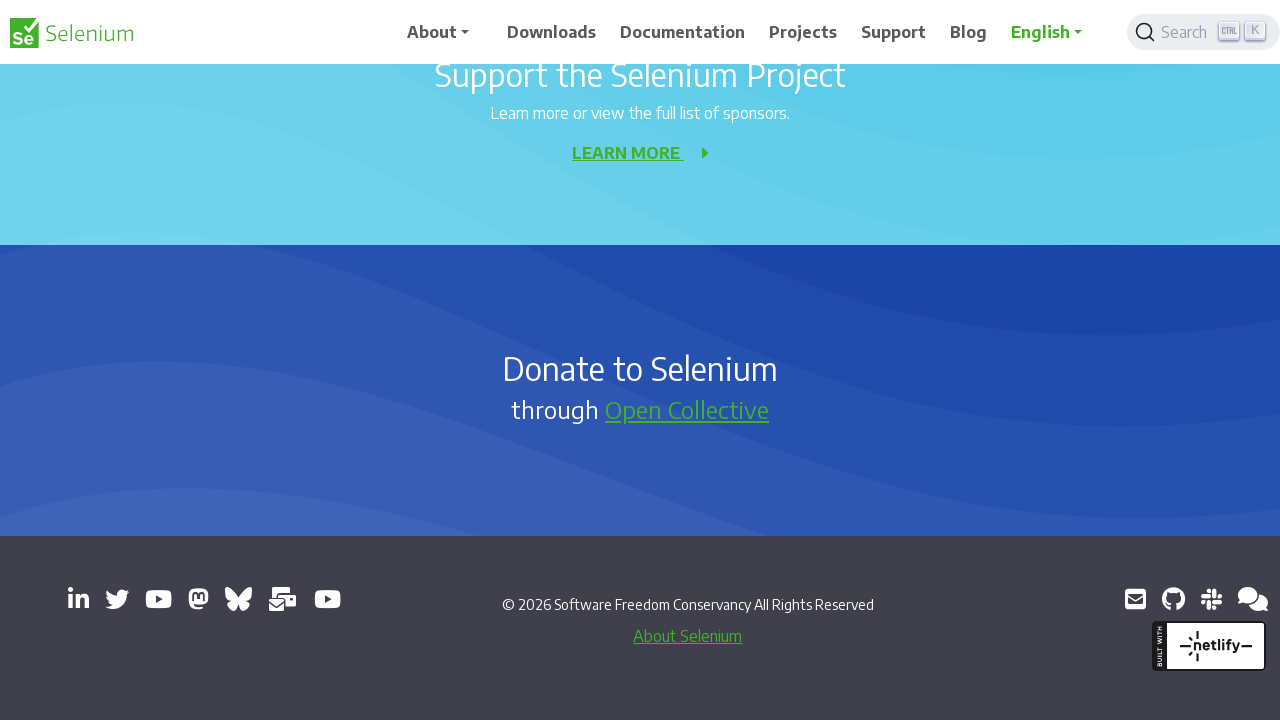

Waited 2 seconds after scroll 9/10
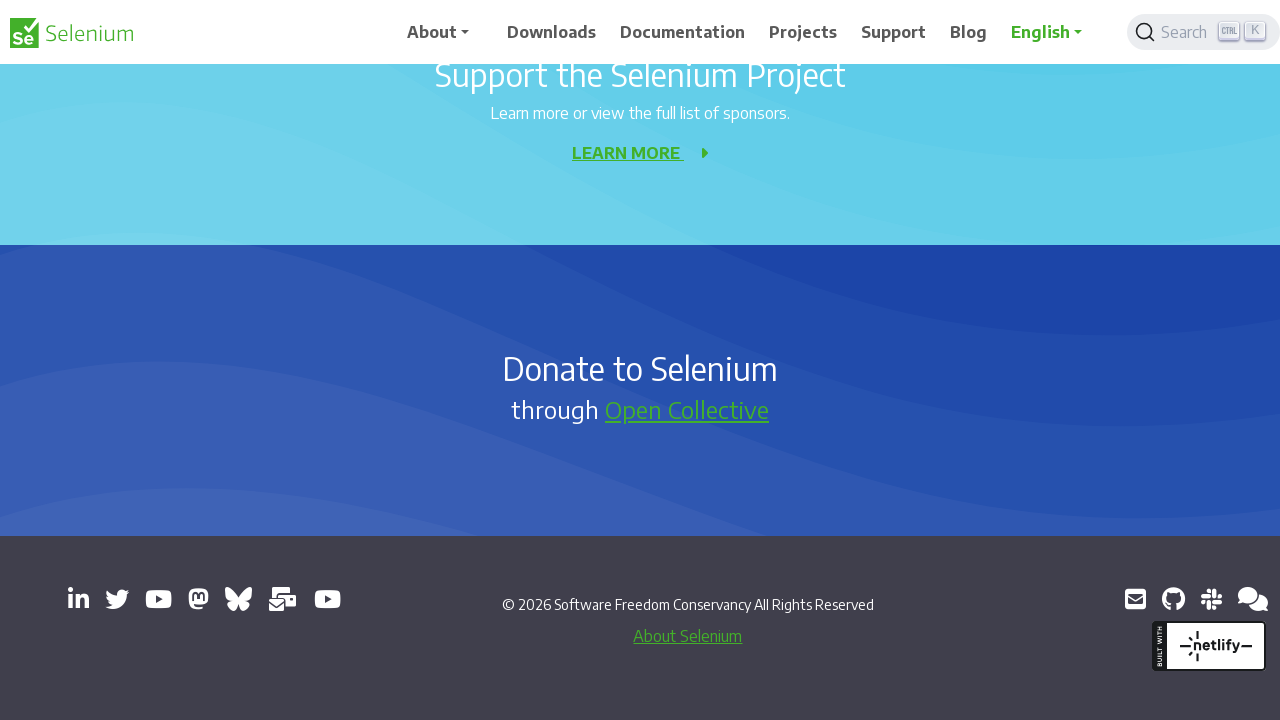

Pressed PageDown to scroll down (scroll 10/10)
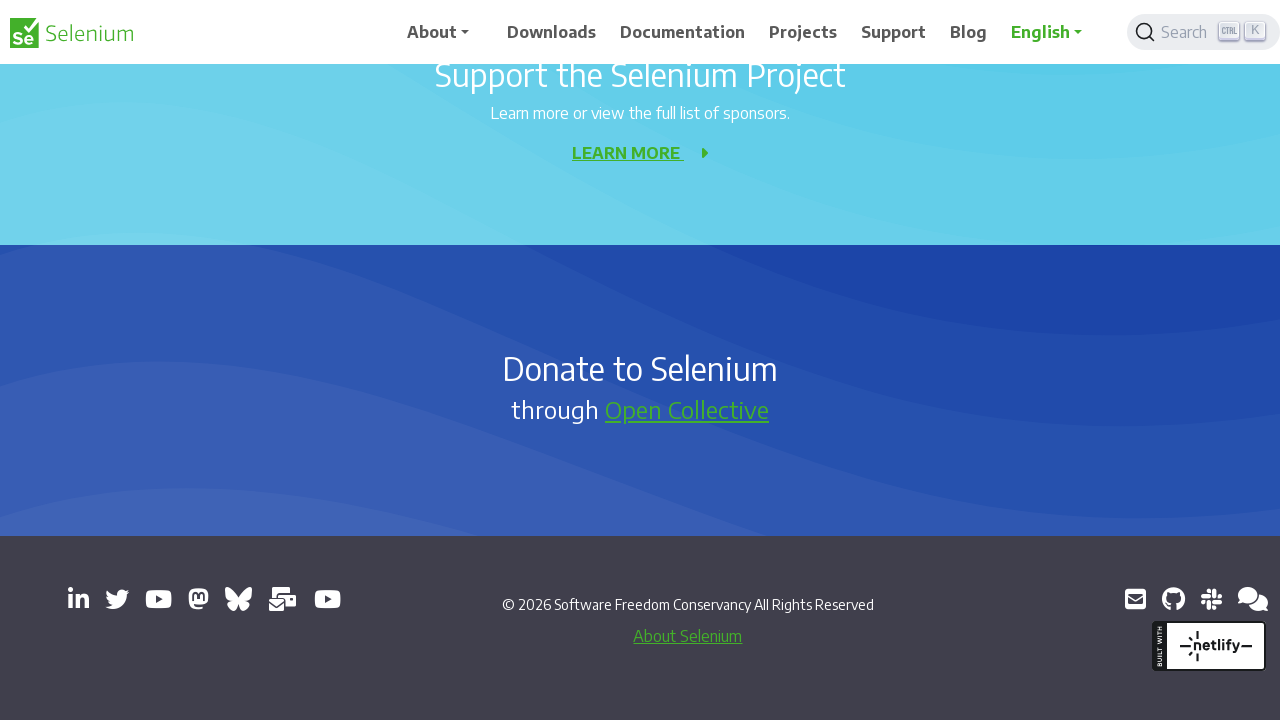

Waited 2 seconds after scroll 10/10
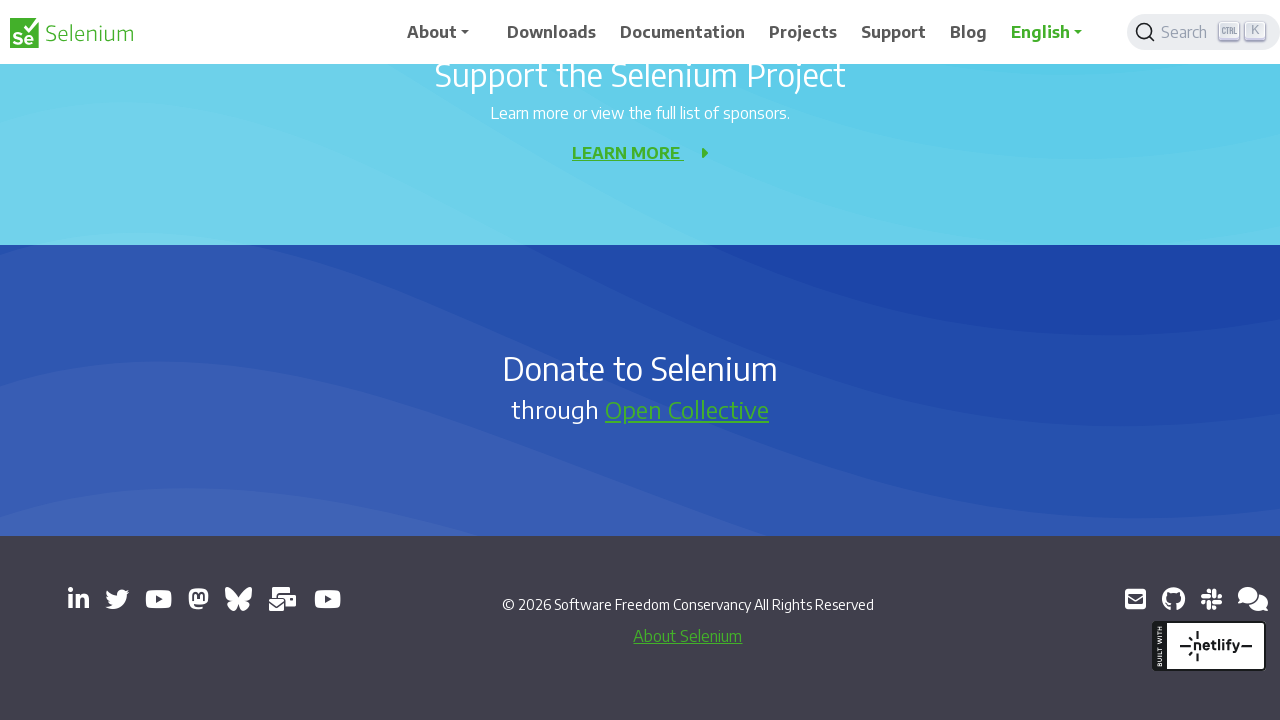

Pressed Enter key
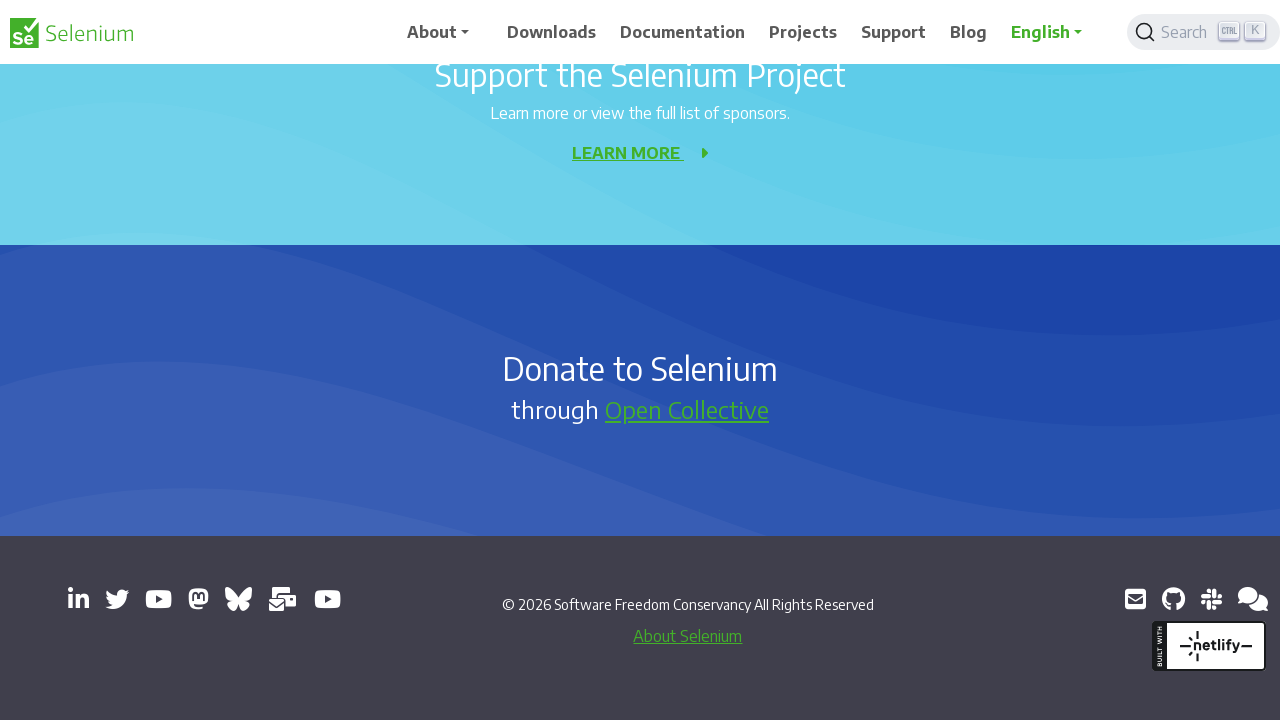

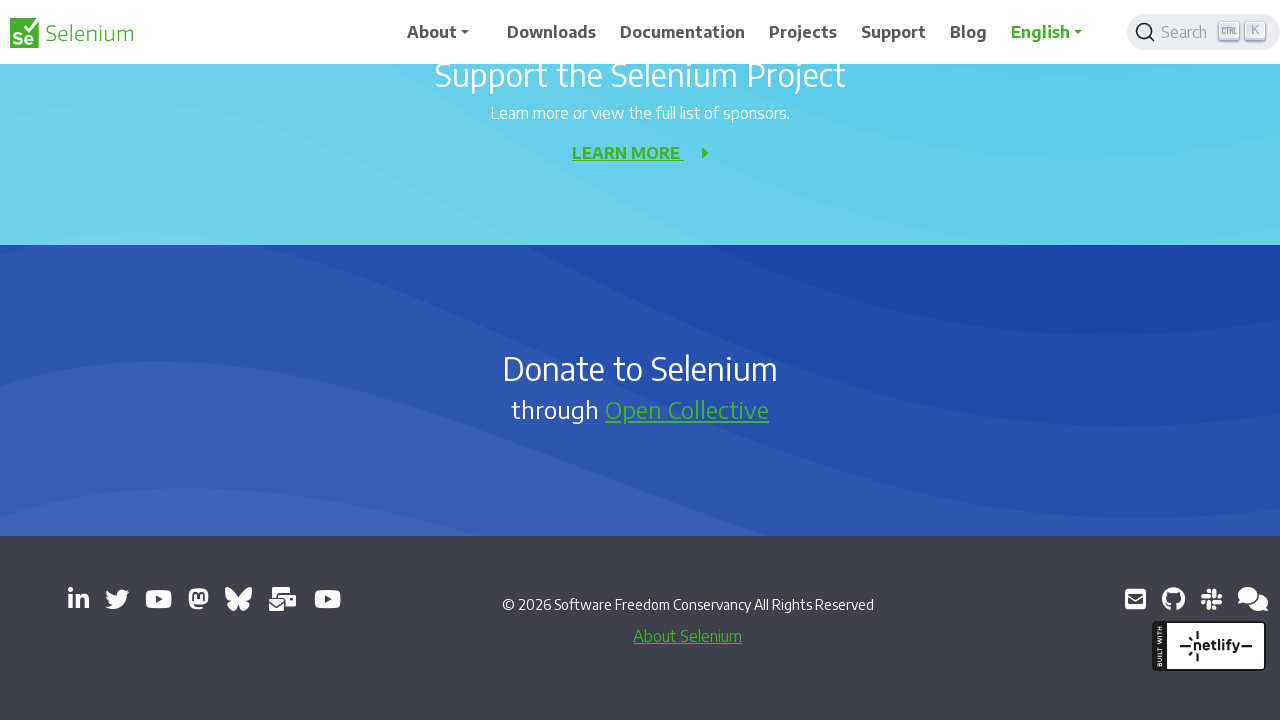